Navigates to a login practice page and verifies the page loads by checking the title

Starting URL: https://rahulshettyacademy.com/loginpagePractise/

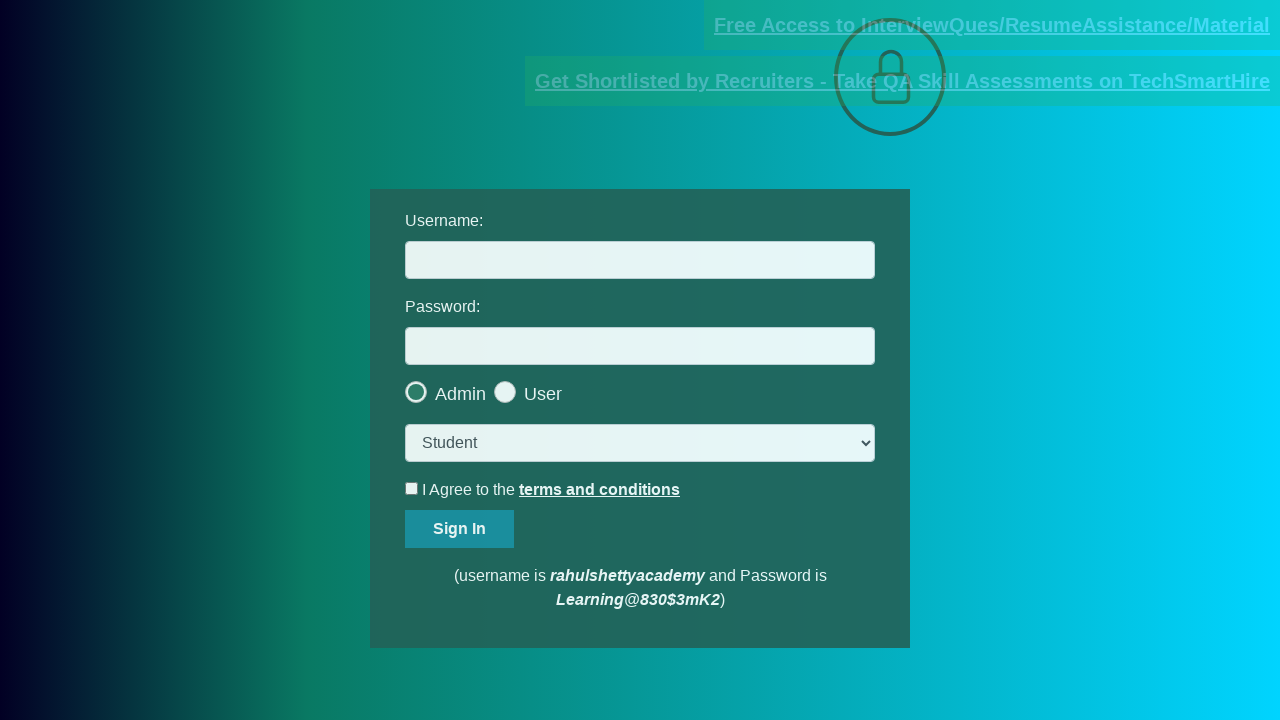

Waited for DOM content to load on login practice page
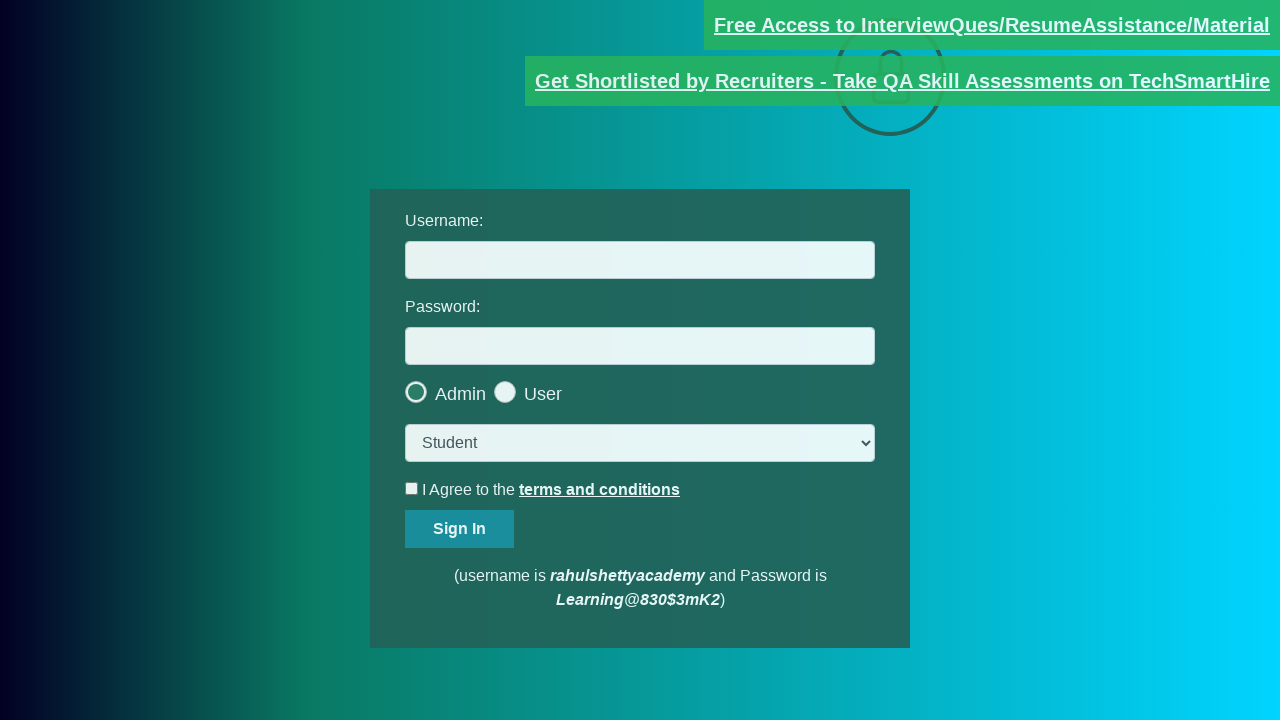

Retrieved page title: LoginPage Practise | Rahul Shetty Academy
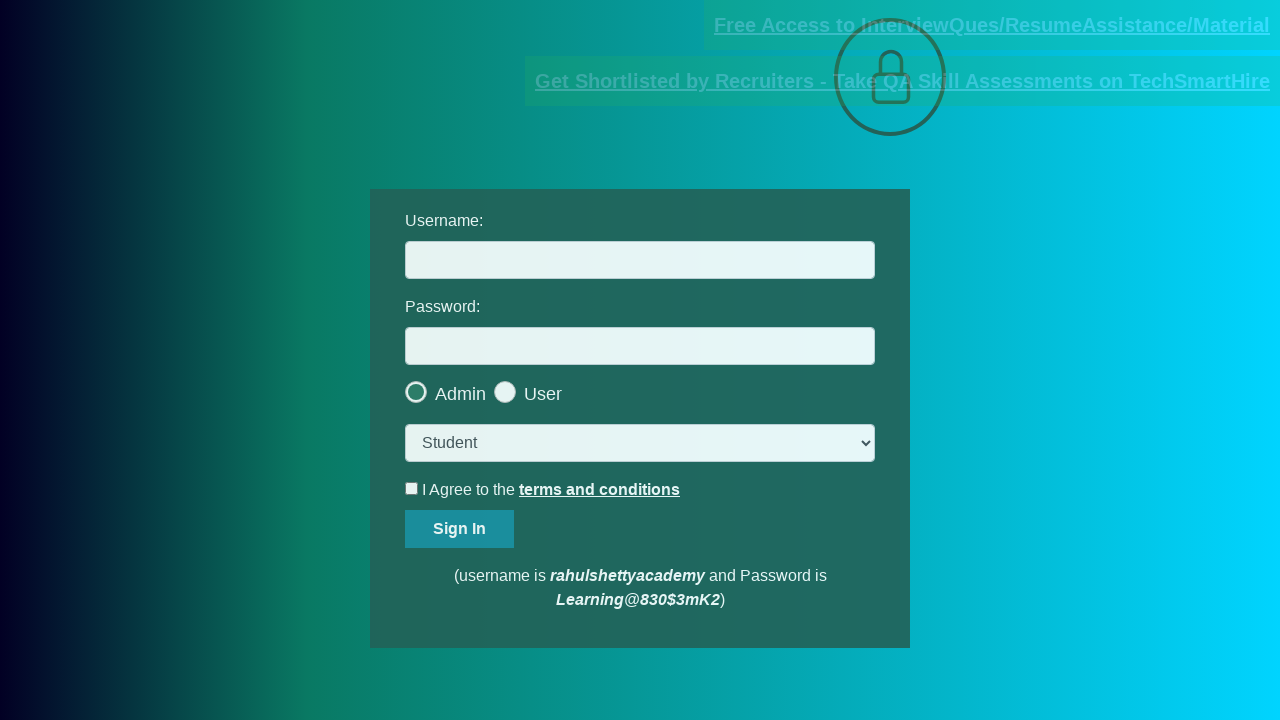

Printed page title to console
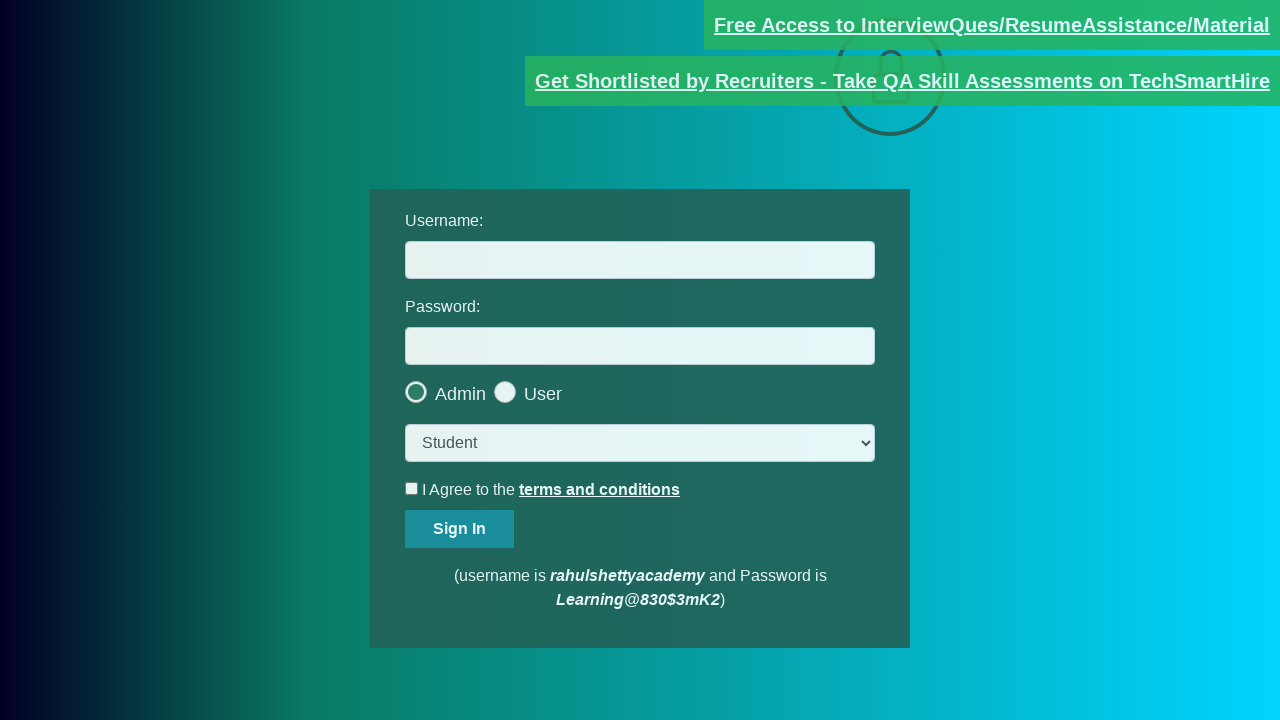

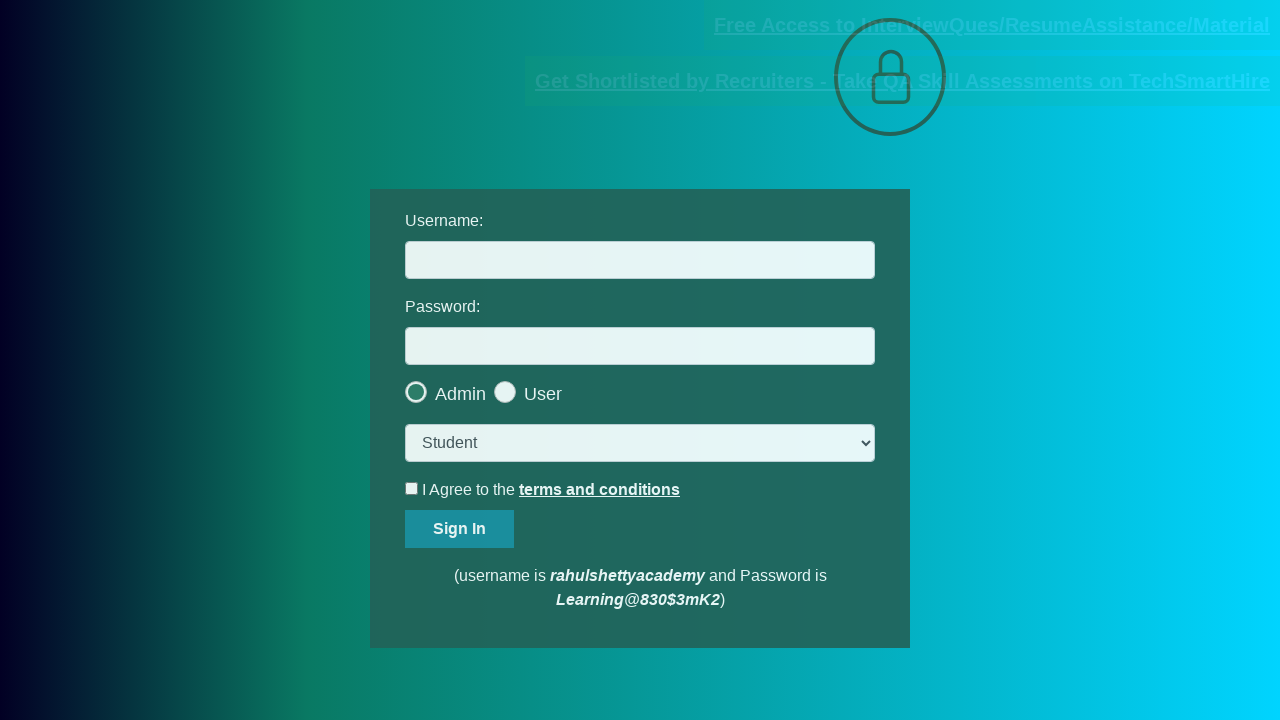